Tests that the currently applied filter link is highlighted with the "selected" class.

Starting URL: https://demo.playwright.dev/todomvc

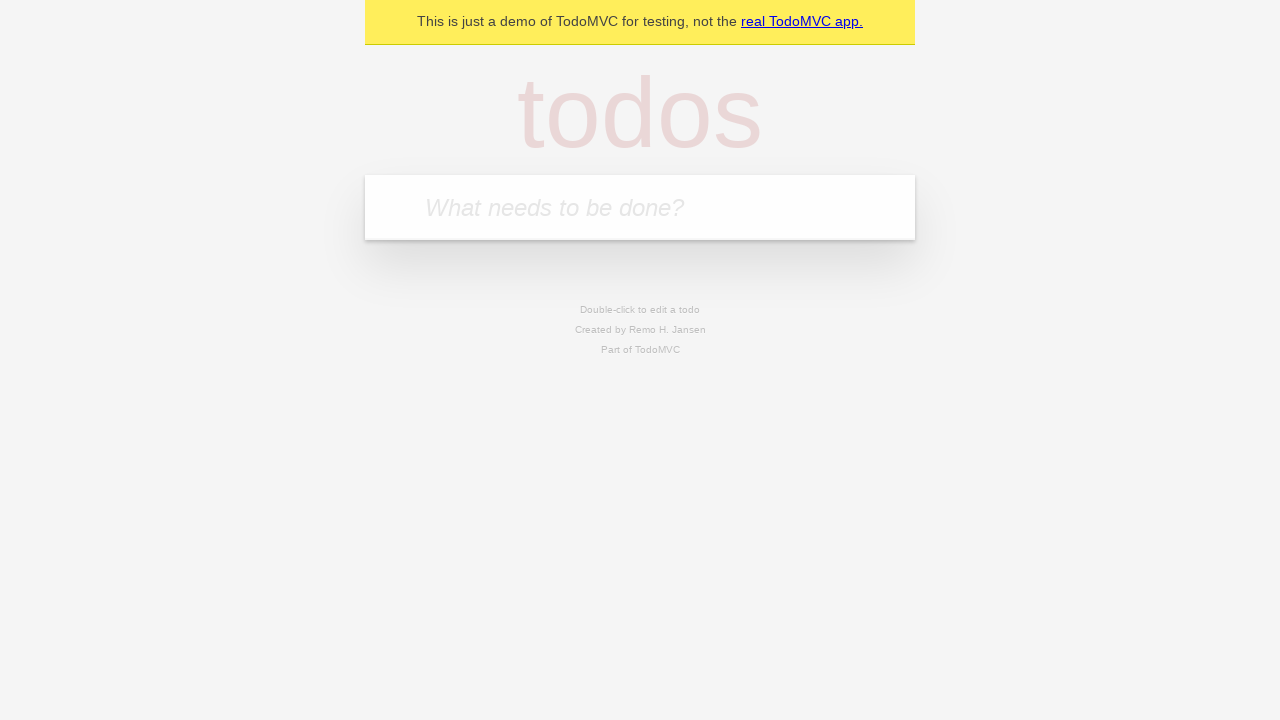

Filled todo input with 'buy some cheese' on internal:attr=[placeholder="What needs to be done?"i]
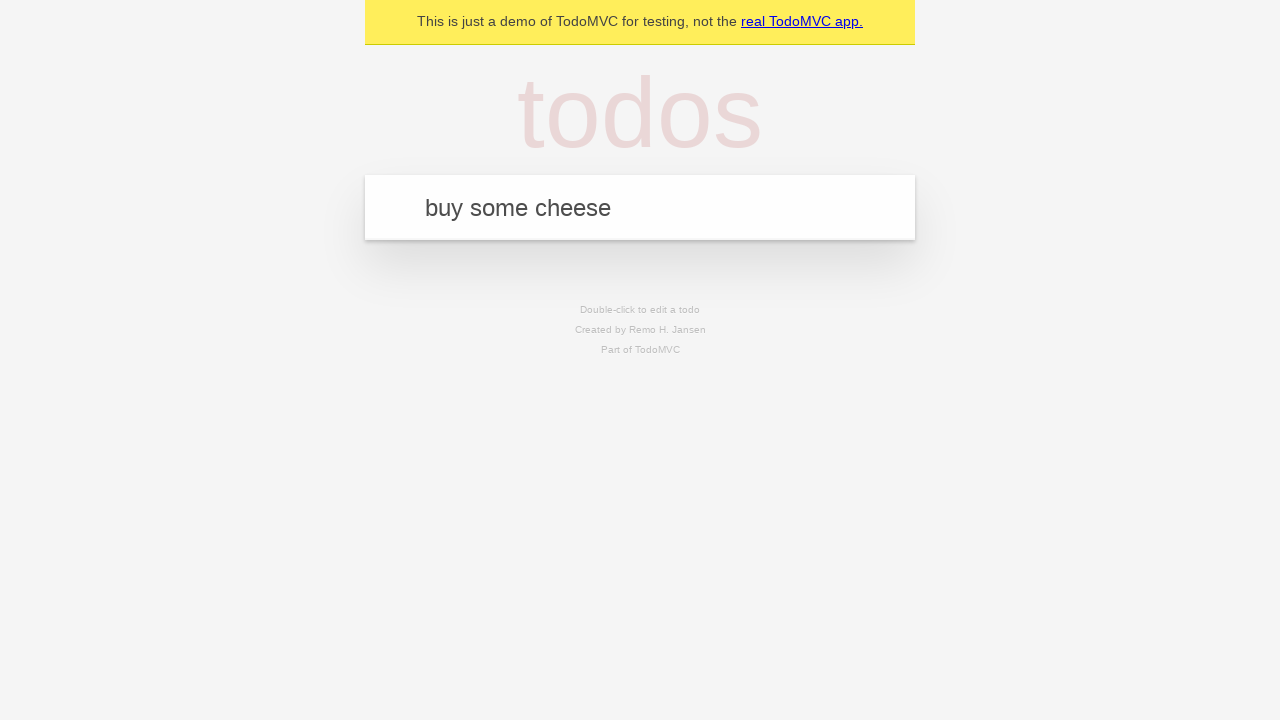

Pressed Enter to create first todo on internal:attr=[placeholder="What needs to be done?"i]
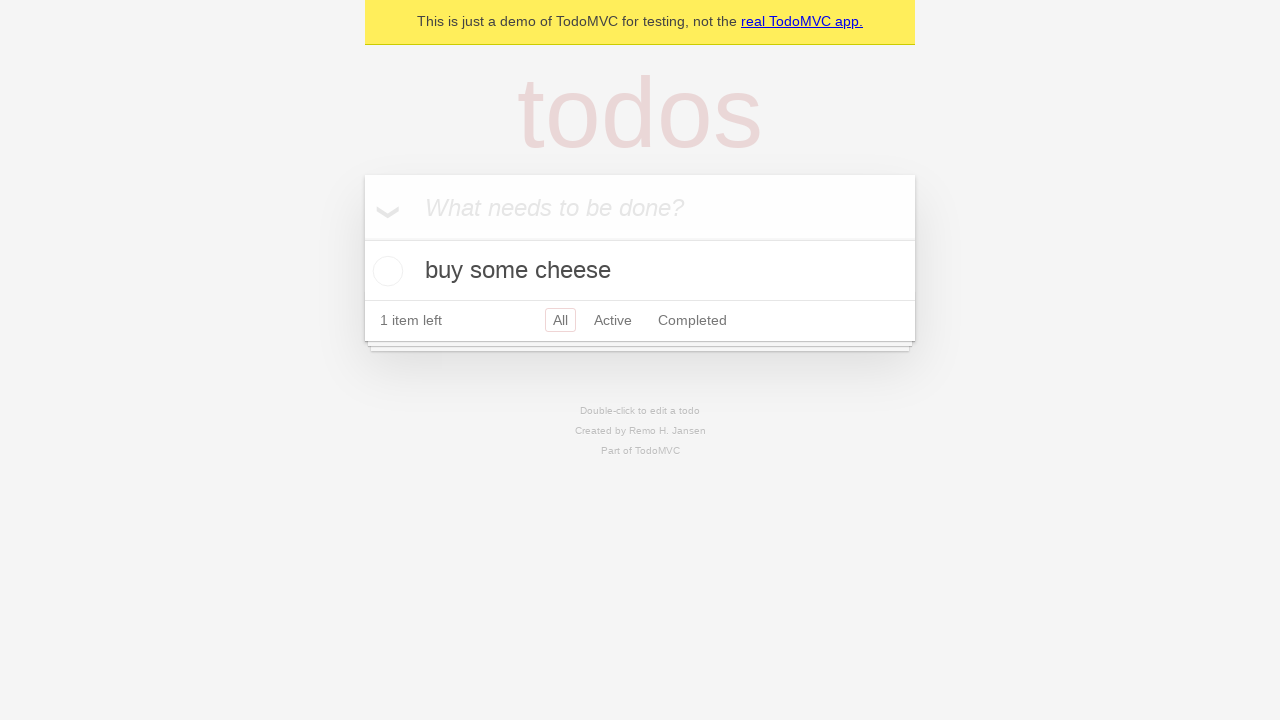

Filled todo input with 'feed the cat' on internal:attr=[placeholder="What needs to be done?"i]
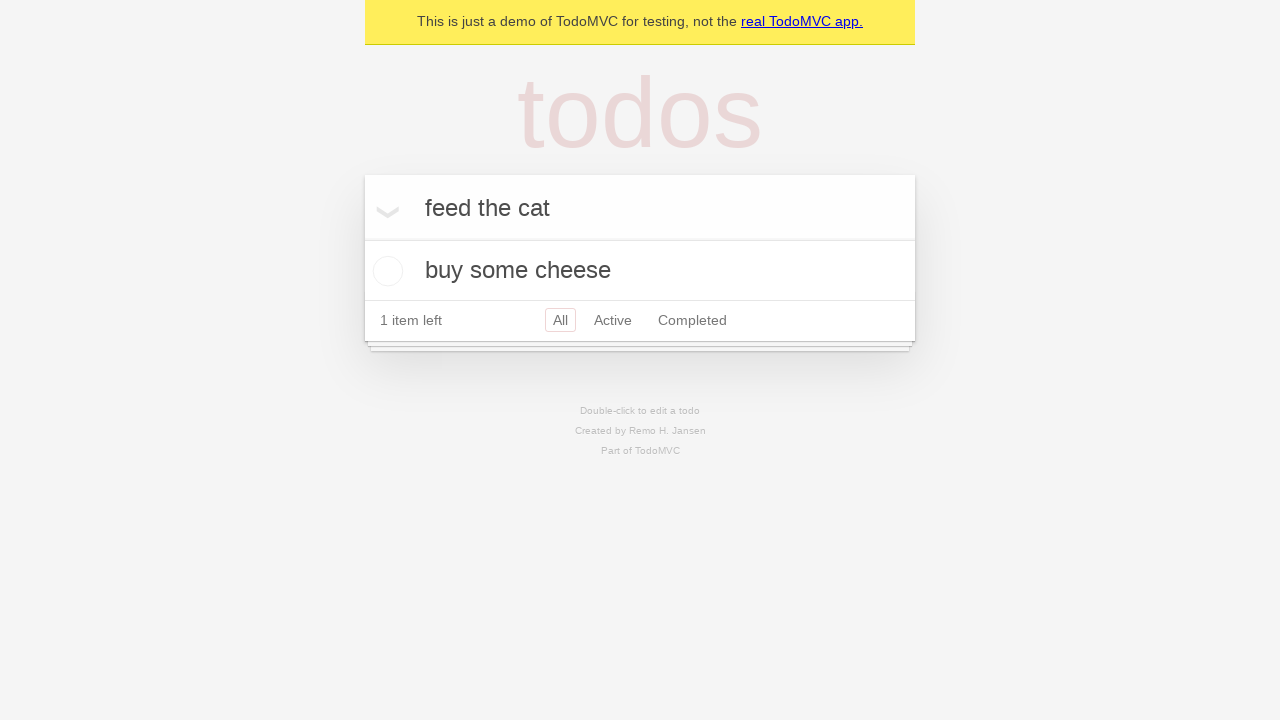

Pressed Enter to create second todo on internal:attr=[placeholder="What needs to be done?"i]
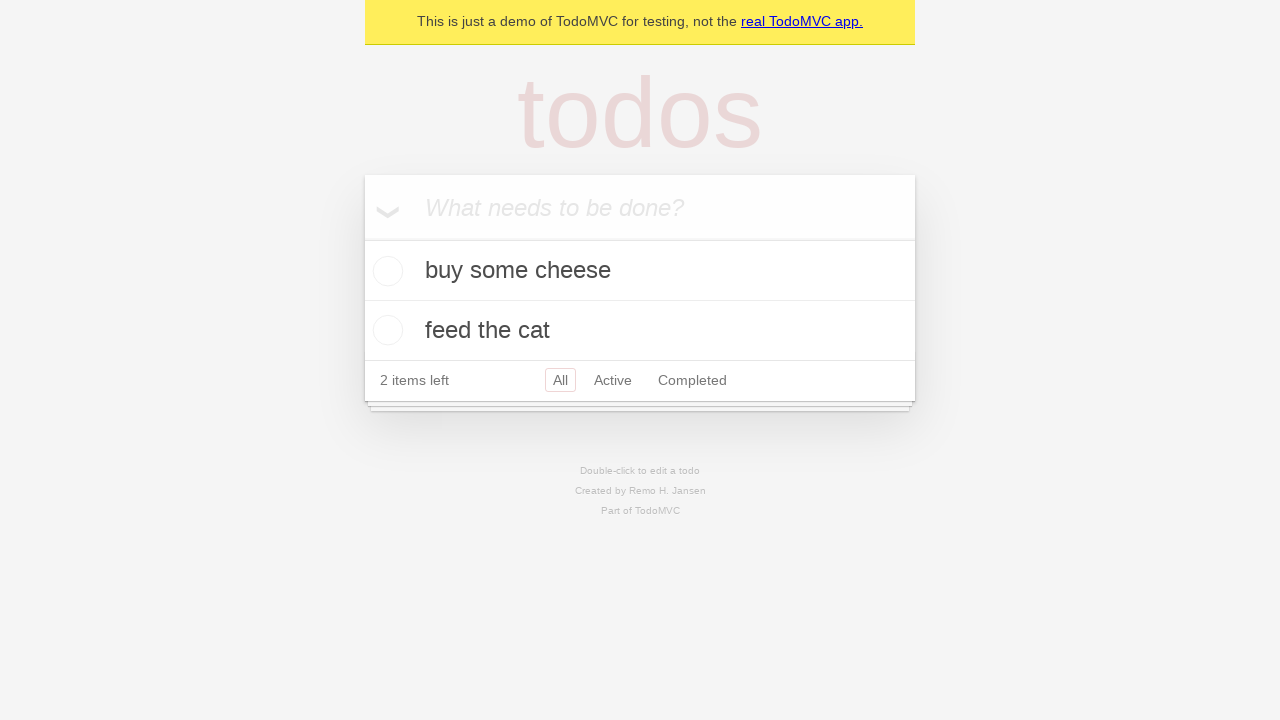

Filled todo input with 'book a doctors appointment' on internal:attr=[placeholder="What needs to be done?"i]
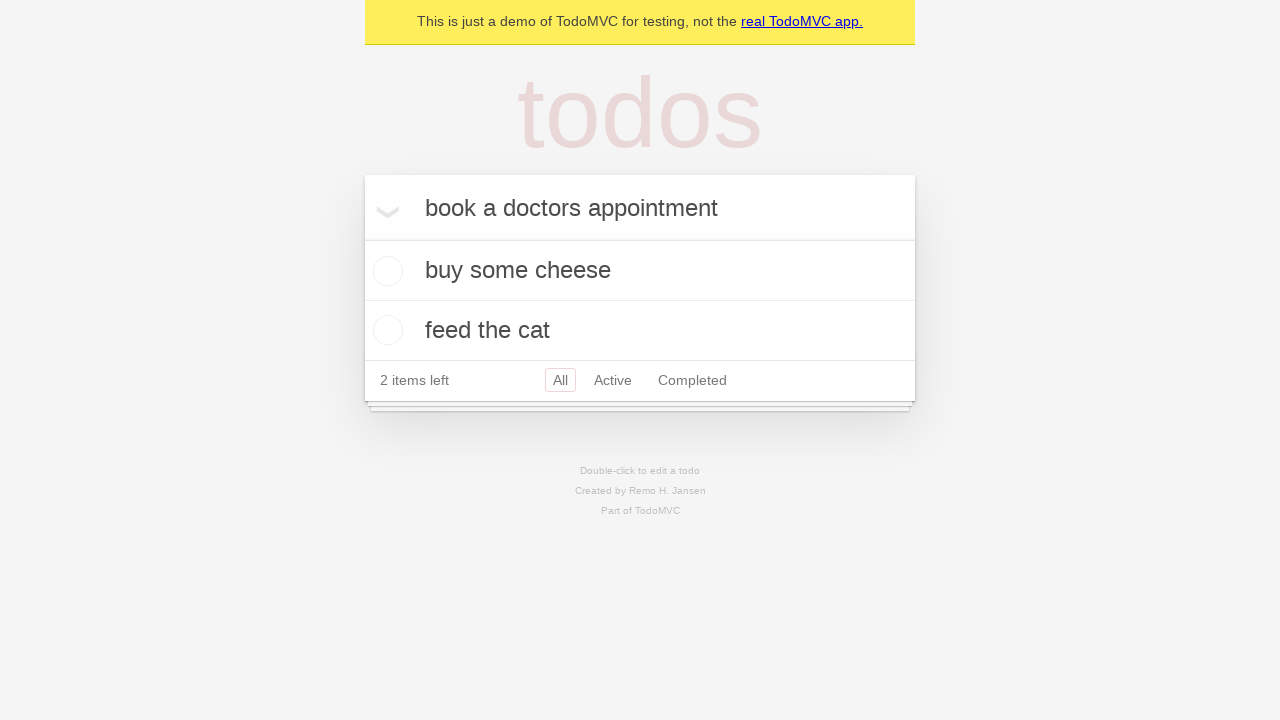

Pressed Enter to create third todo on internal:attr=[placeholder="What needs to be done?"i]
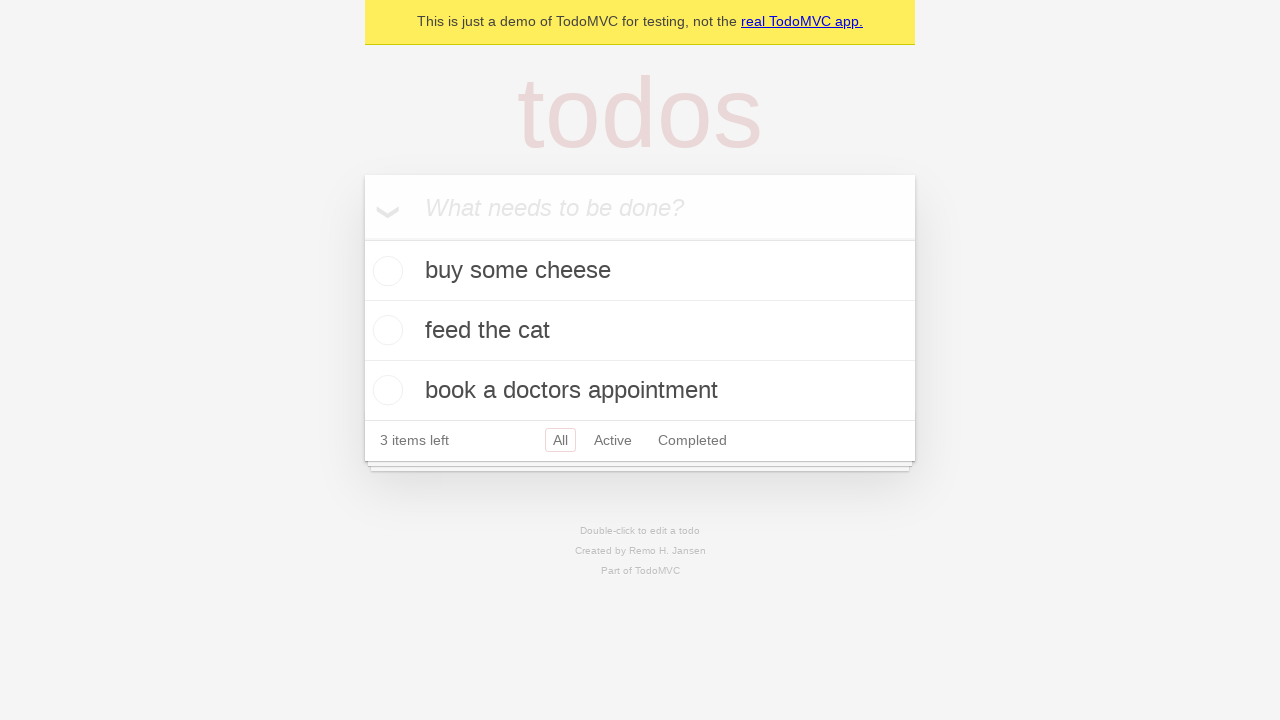

Clicked Active filter link at (613, 440) on internal:role=link[name="Active"i]
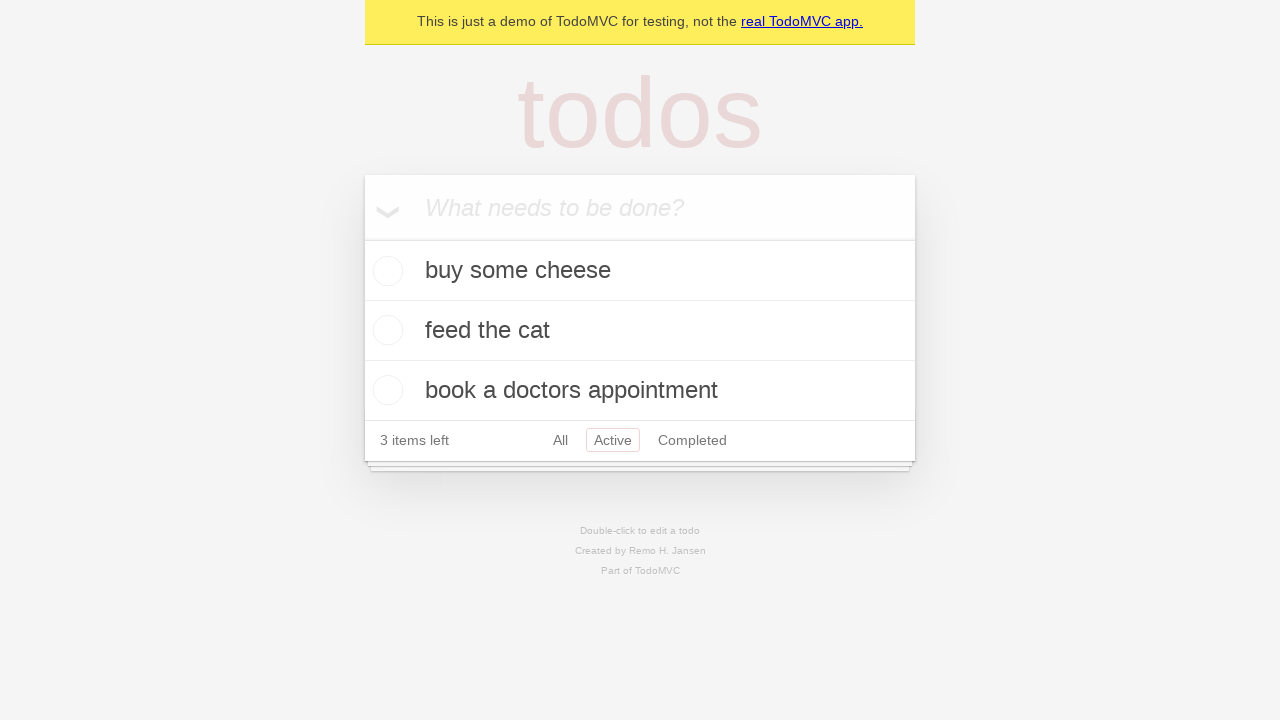

Clicked Completed filter link to verify currently applied filter is highlighted with 'selected' class at (692, 440) on internal:role=link[name="Completed"i]
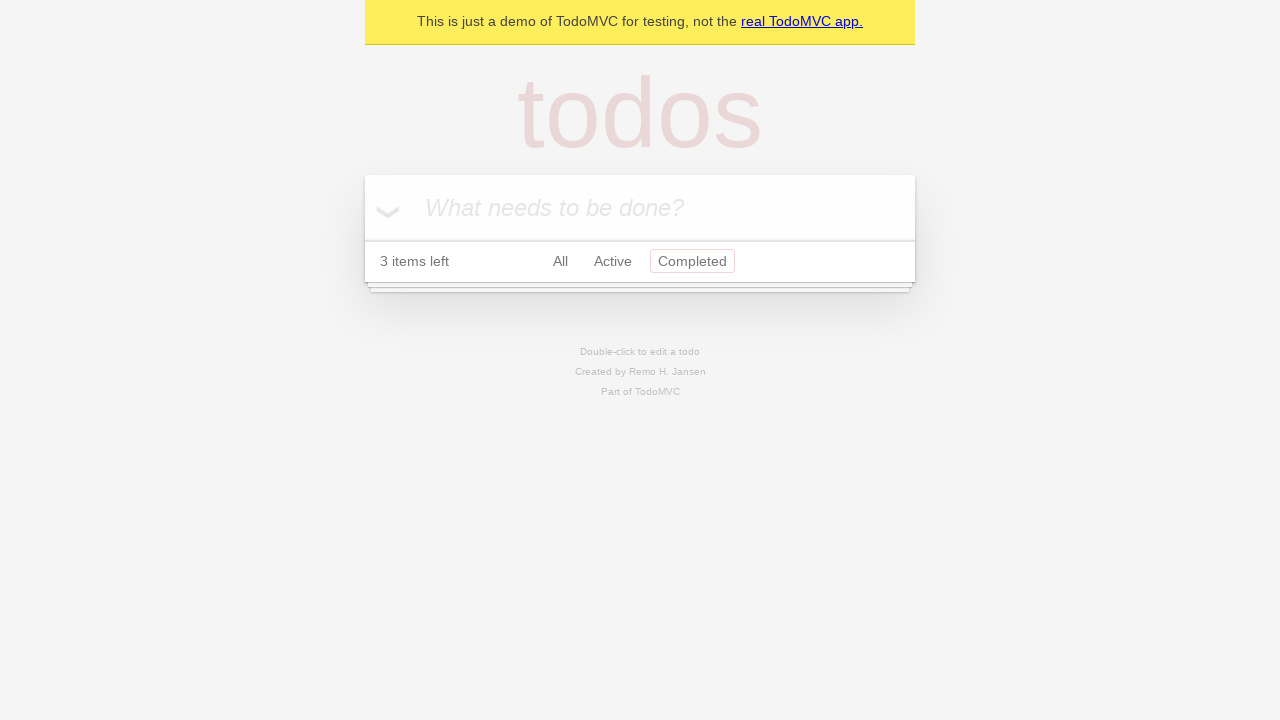

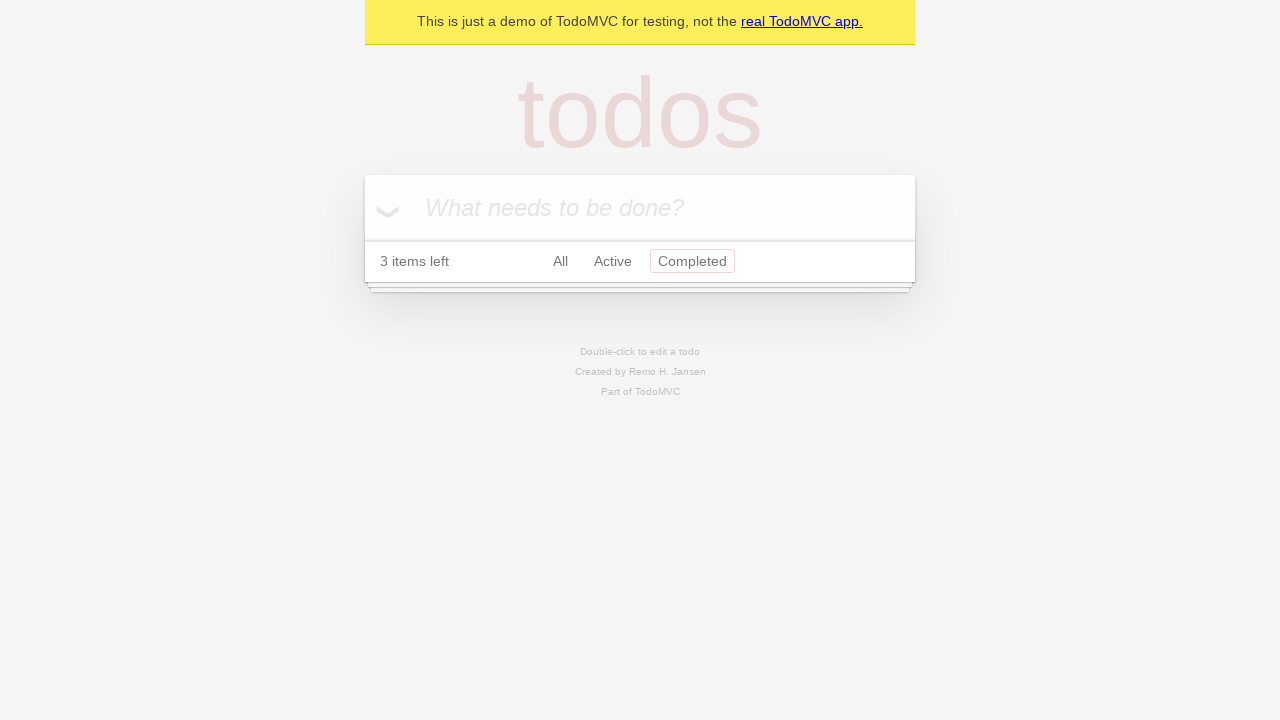